Tests explicit wait functionality by clicking a timer button and waiting for a "WebDriver" text element to become visible after a delay.

Starting URL: http://seleniumpractise.blogspot.in/2016/08/how-to-use-explicit-wait-in-selenium.html

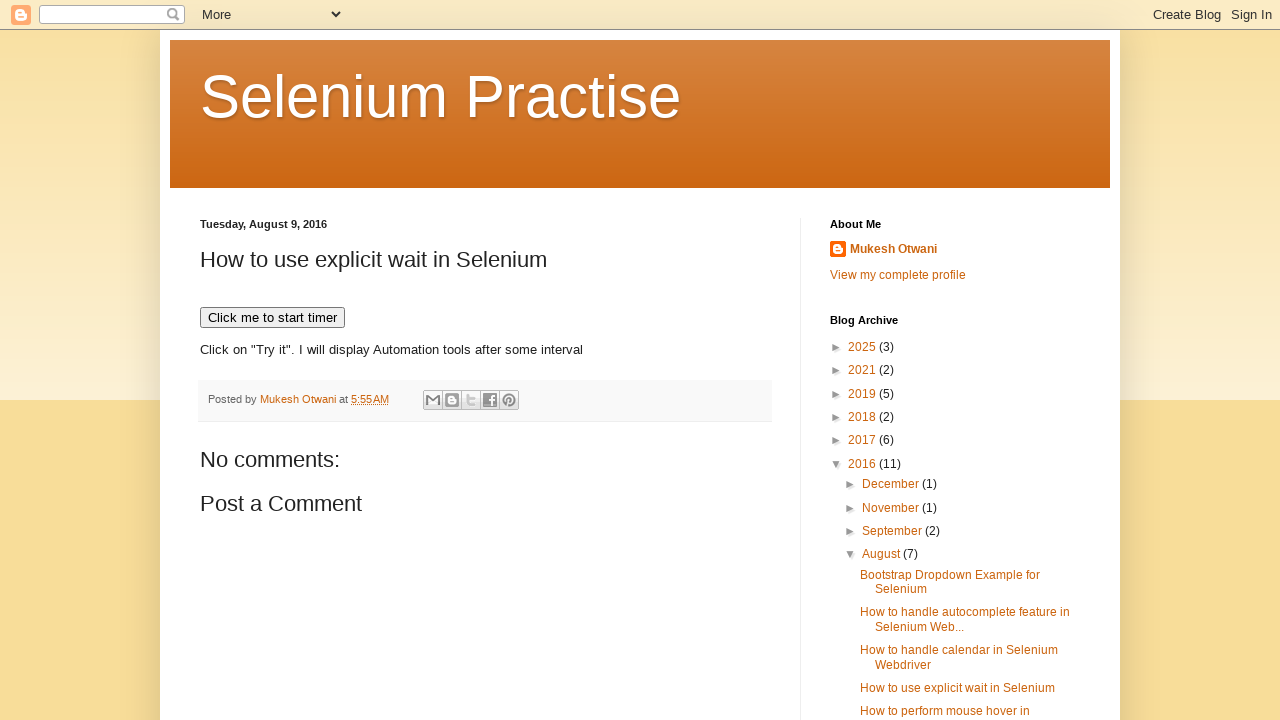

Navigated to explicit wait demo page
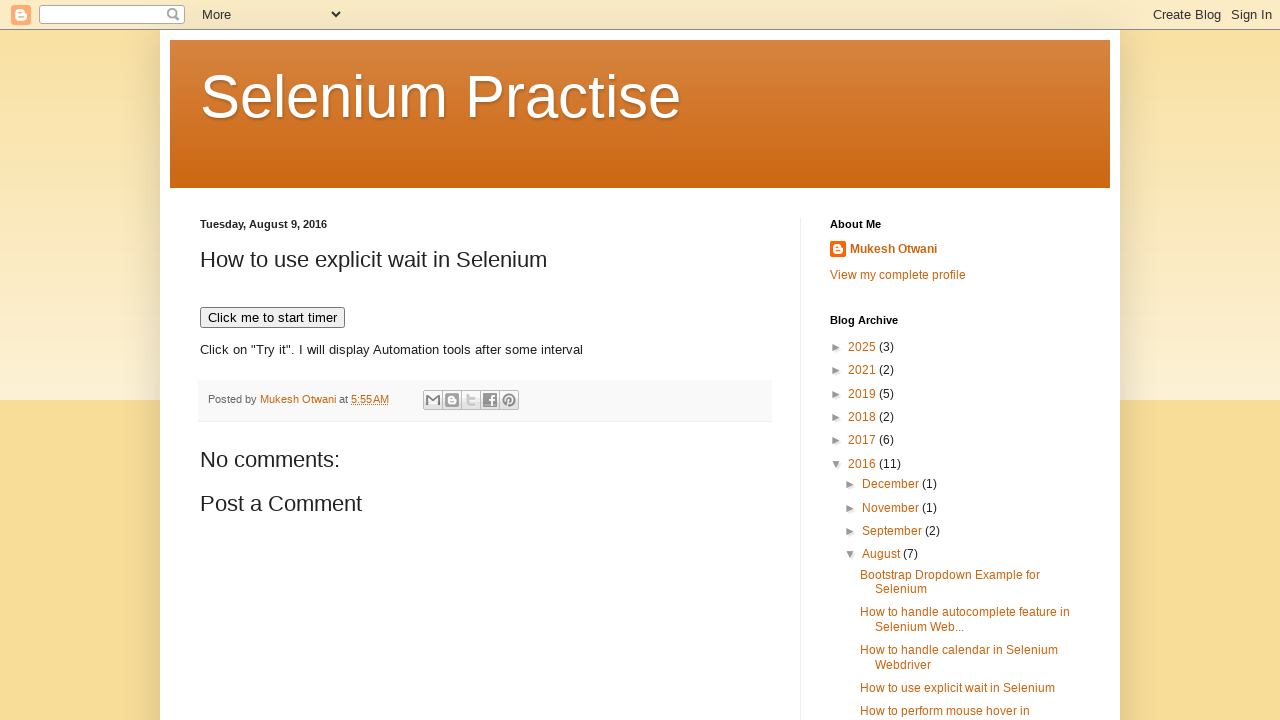

Clicked timer button to start countdown at (272, 318) on xpath=//button[text()='Click me to start timer']
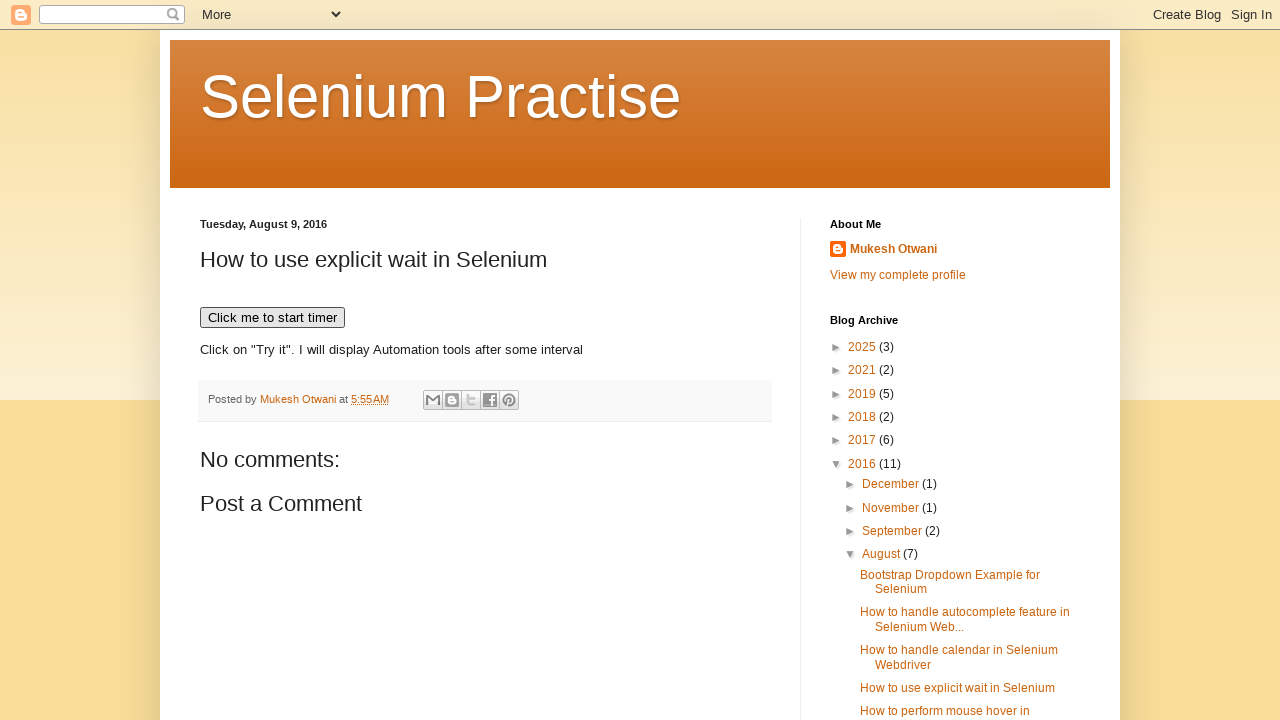

WebDriver text element became visible after explicit wait
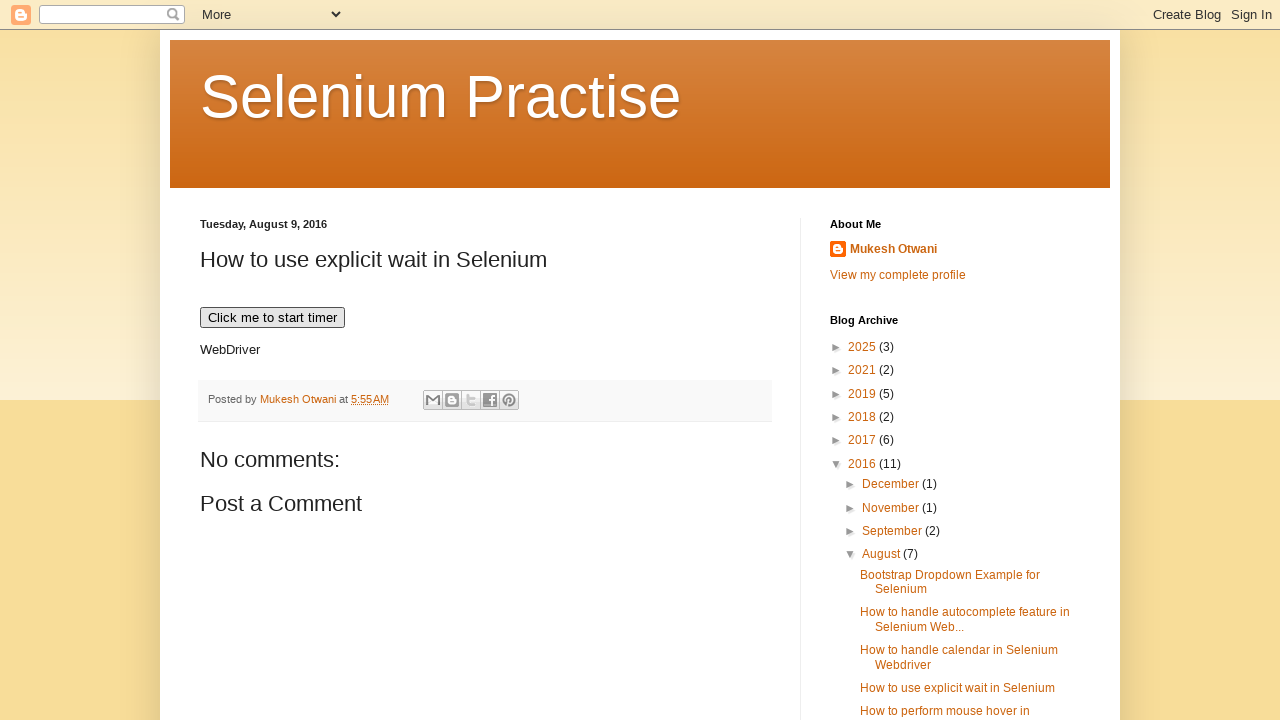

Verified that WebDriver element is visible
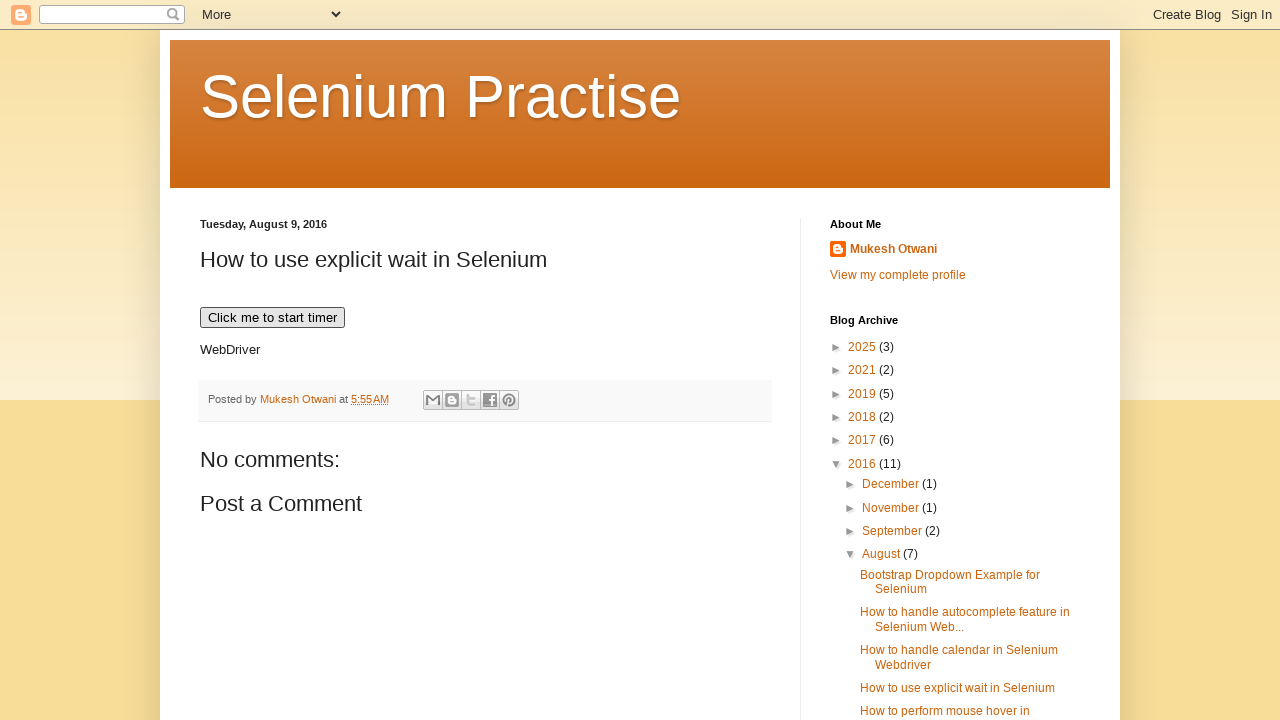

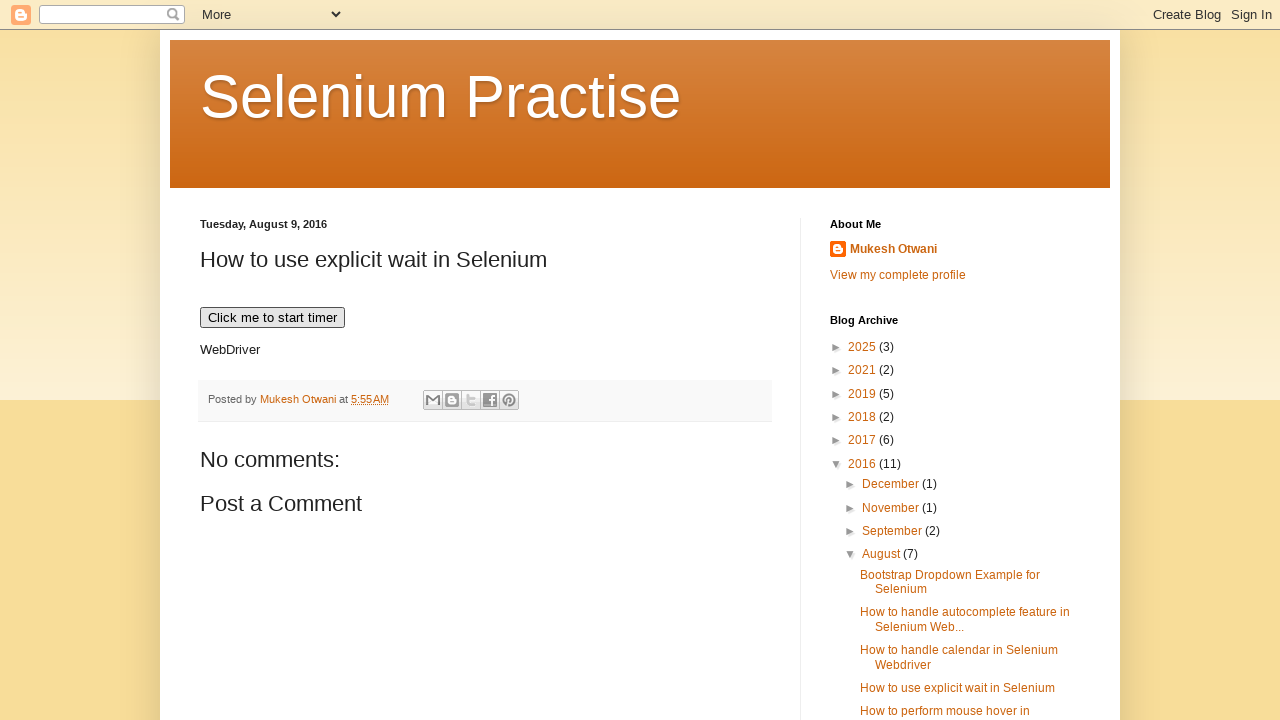